Tests sorting the "Due" column using semantic class attributes on the second table with helpful markup

Starting URL: http://the-internet.herokuapp.com/tables

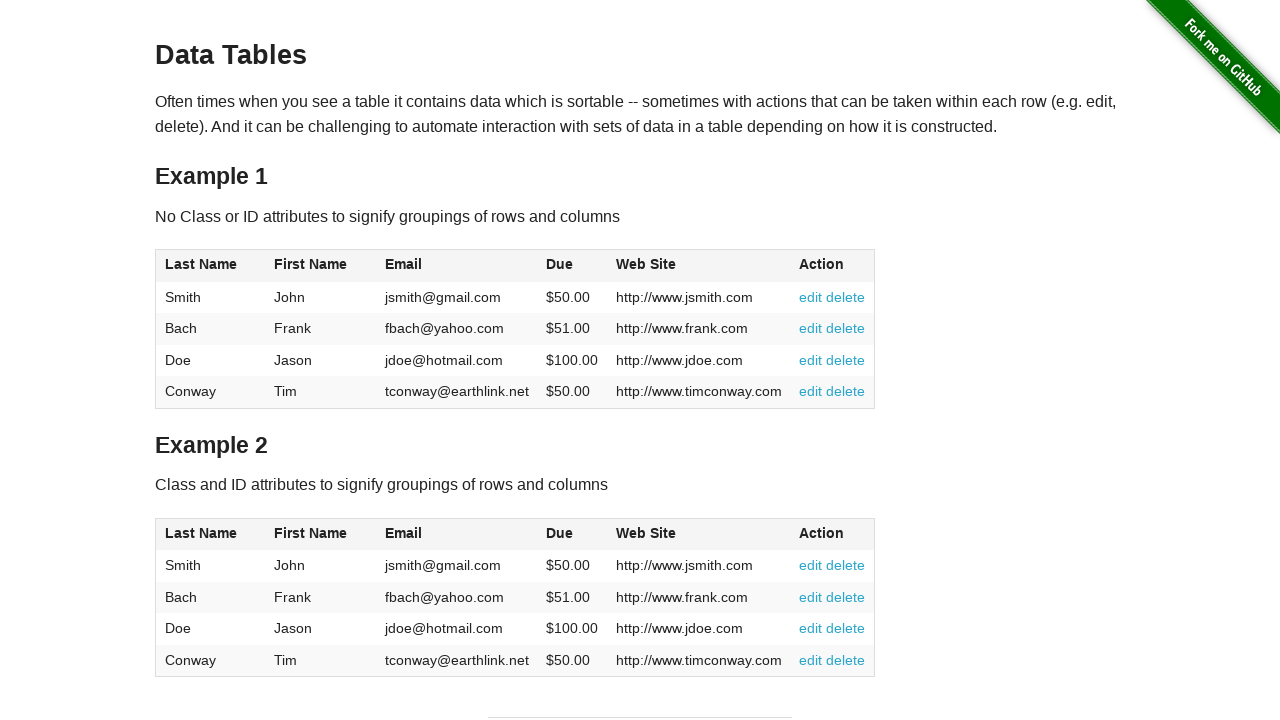

Clicked Due column header in second table to sort at (560, 533) on #table2 thead .dues
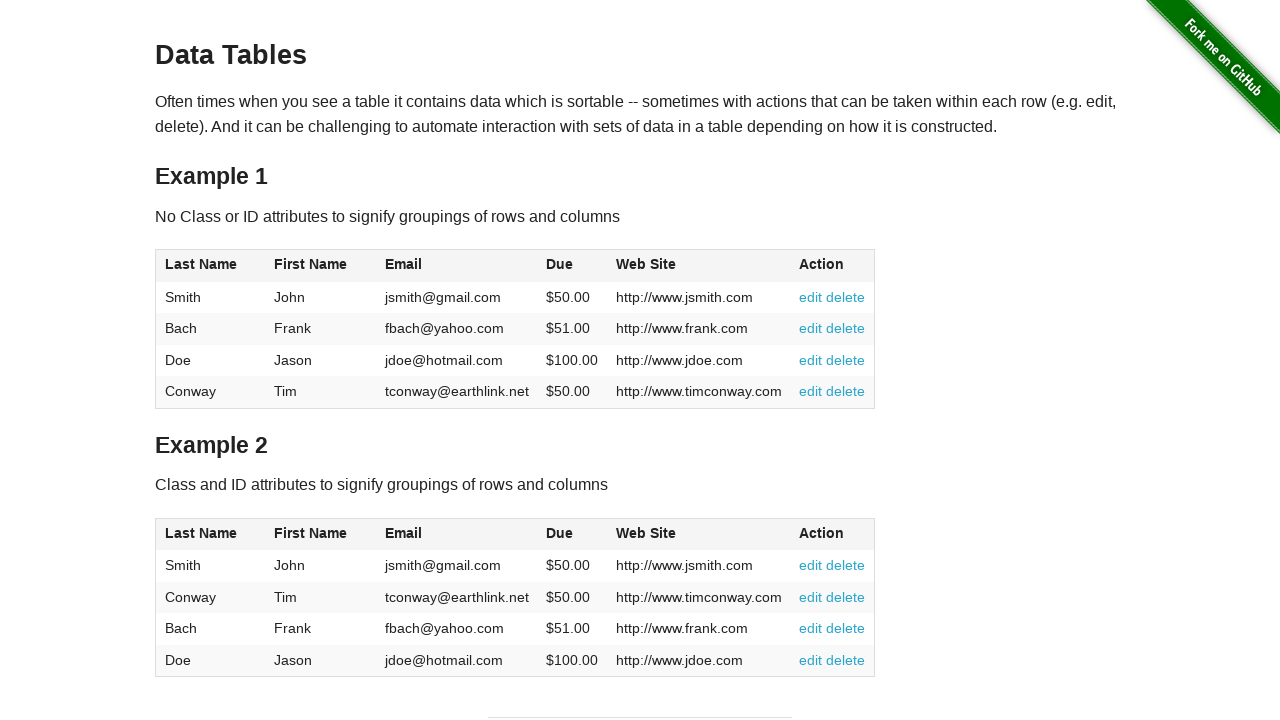

Due column values loaded in second table
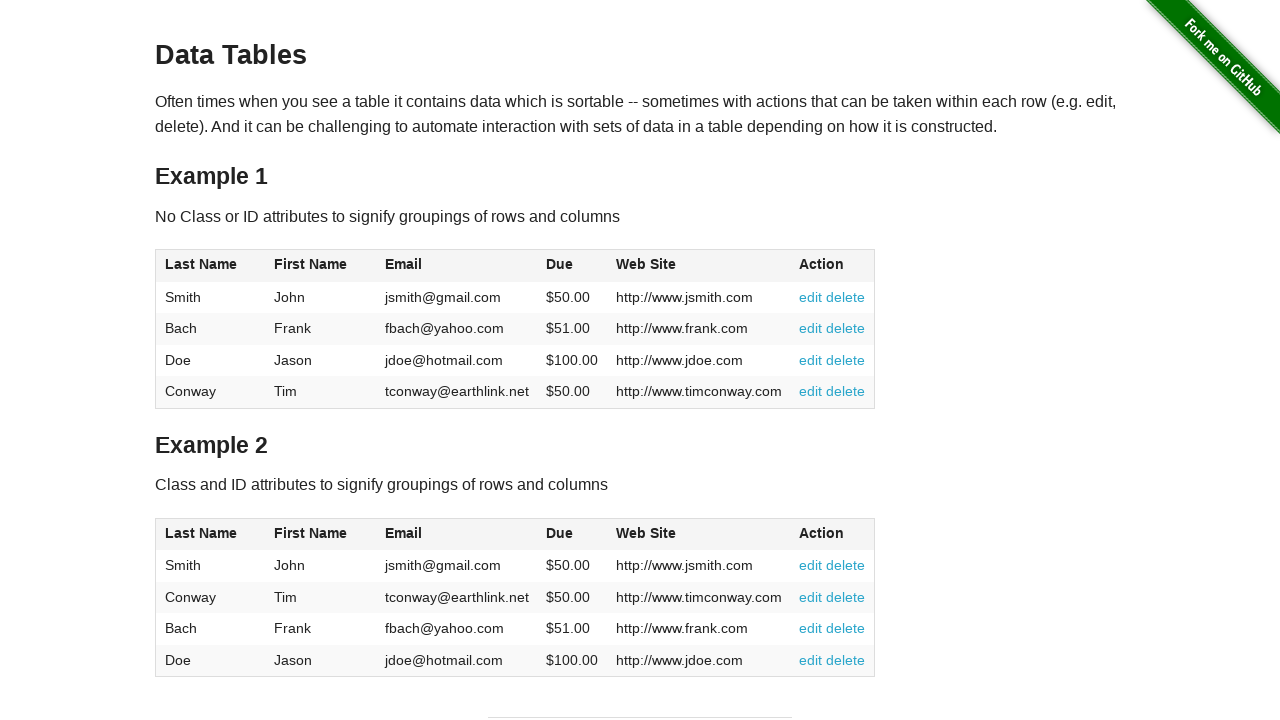

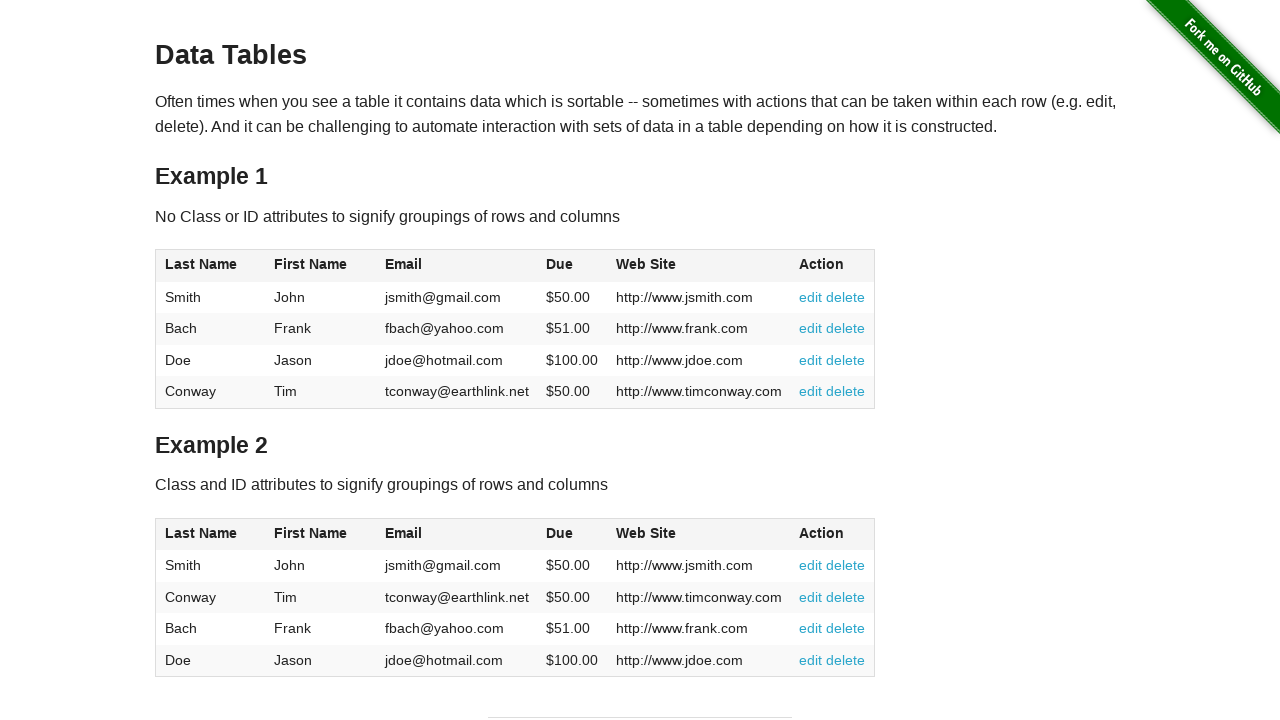